Tests the Dynamic Controls page by interacting with a checkbox (checking, removing, adding back) and enabling a text input field to verify dynamic element behavior

Starting URL: https://the-internet.herokuapp.com/

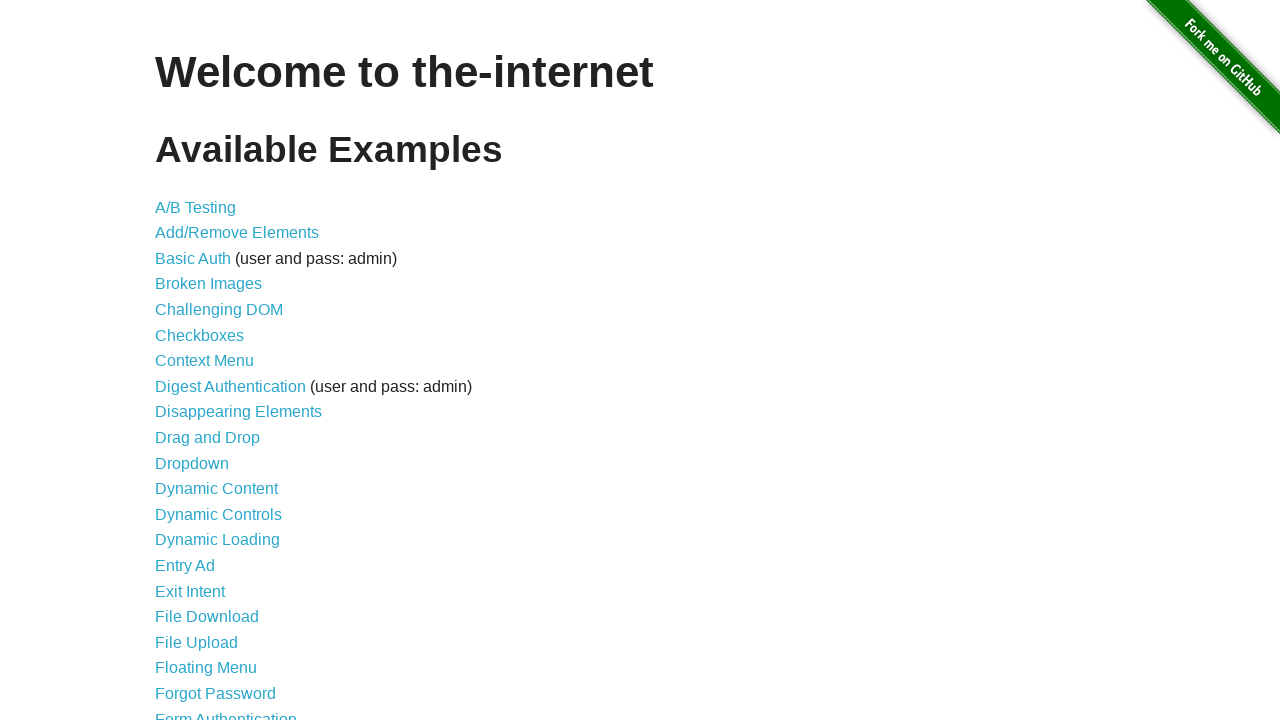

Clicked on Dynamic Controls link at (218, 514) on xpath=//a[contains(text(),'Dynamic Controls')]
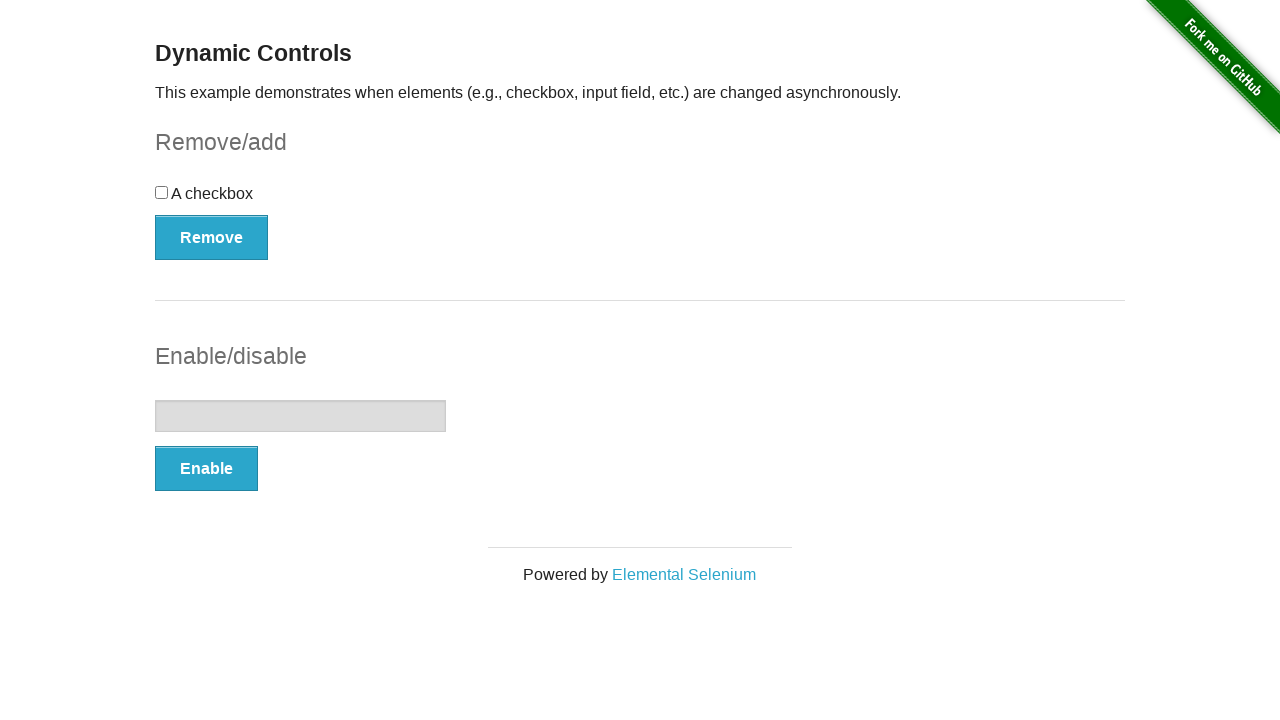

Clicked on checkbox to check it at (162, 192) on input[type='checkbox']
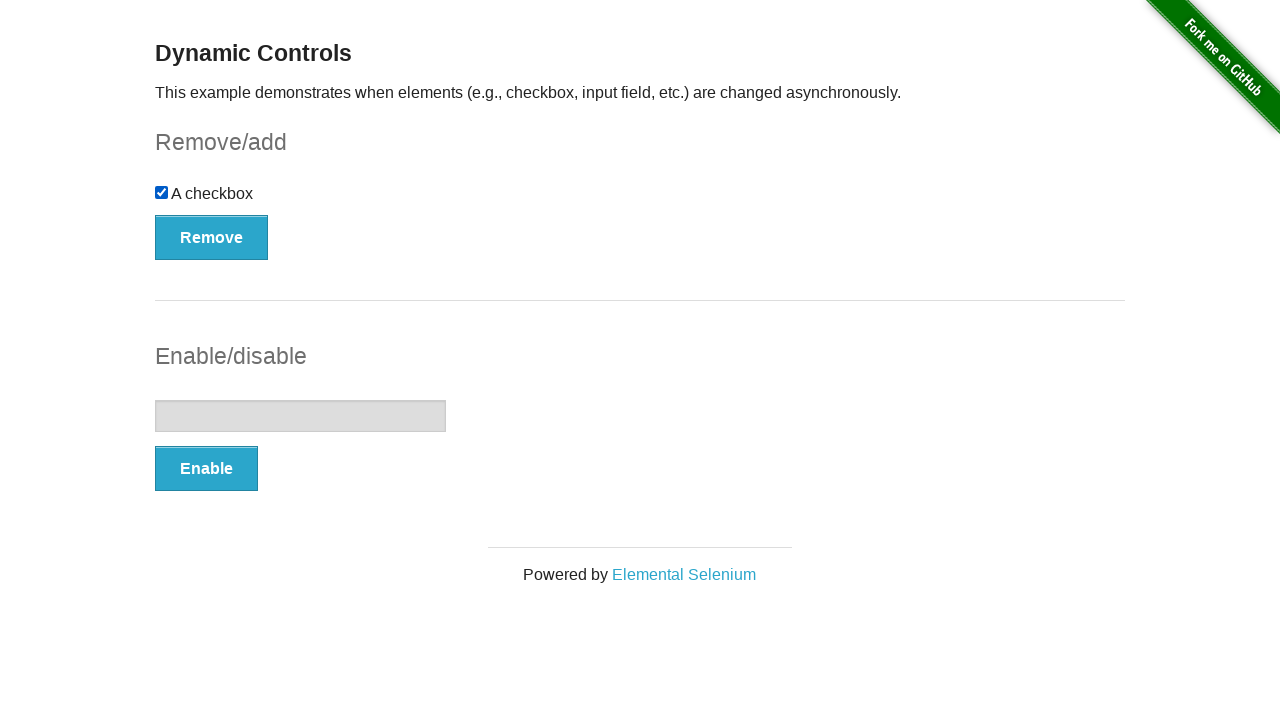

Clicked on Remove button to remove checkbox at (212, 237) on xpath=//button[text()='Remove']
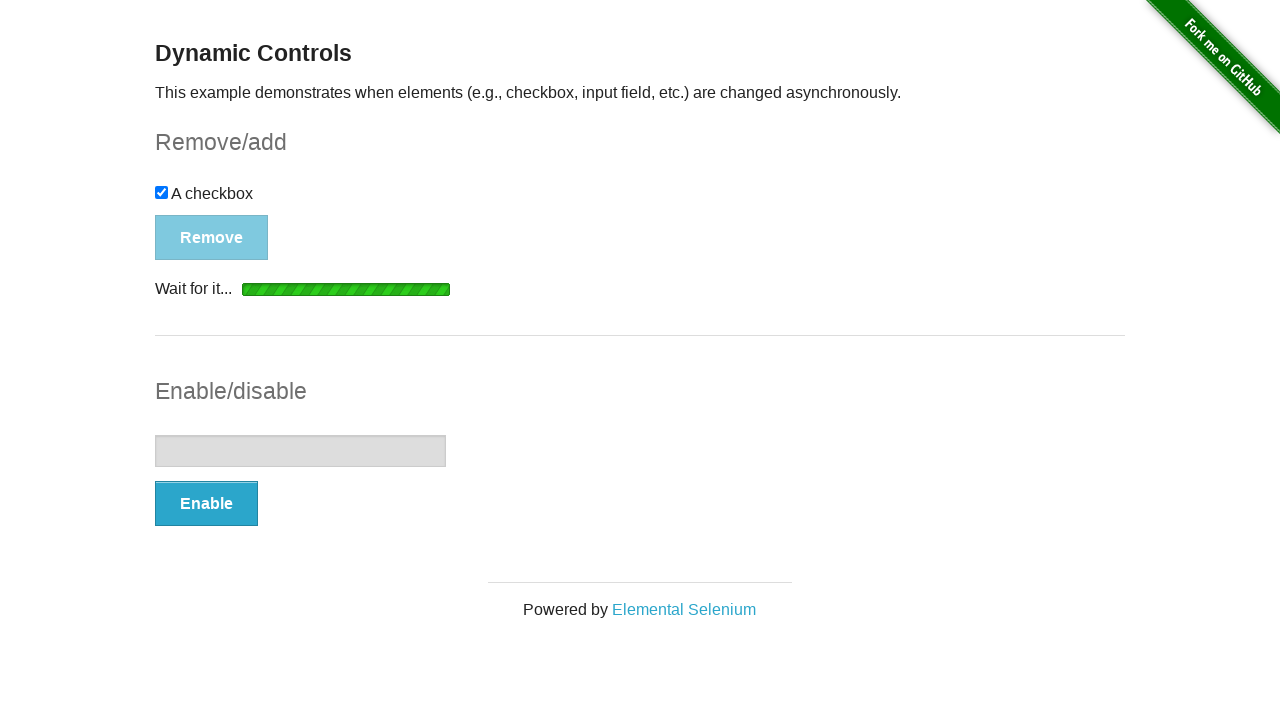

Waited for removal confirmation message to appear
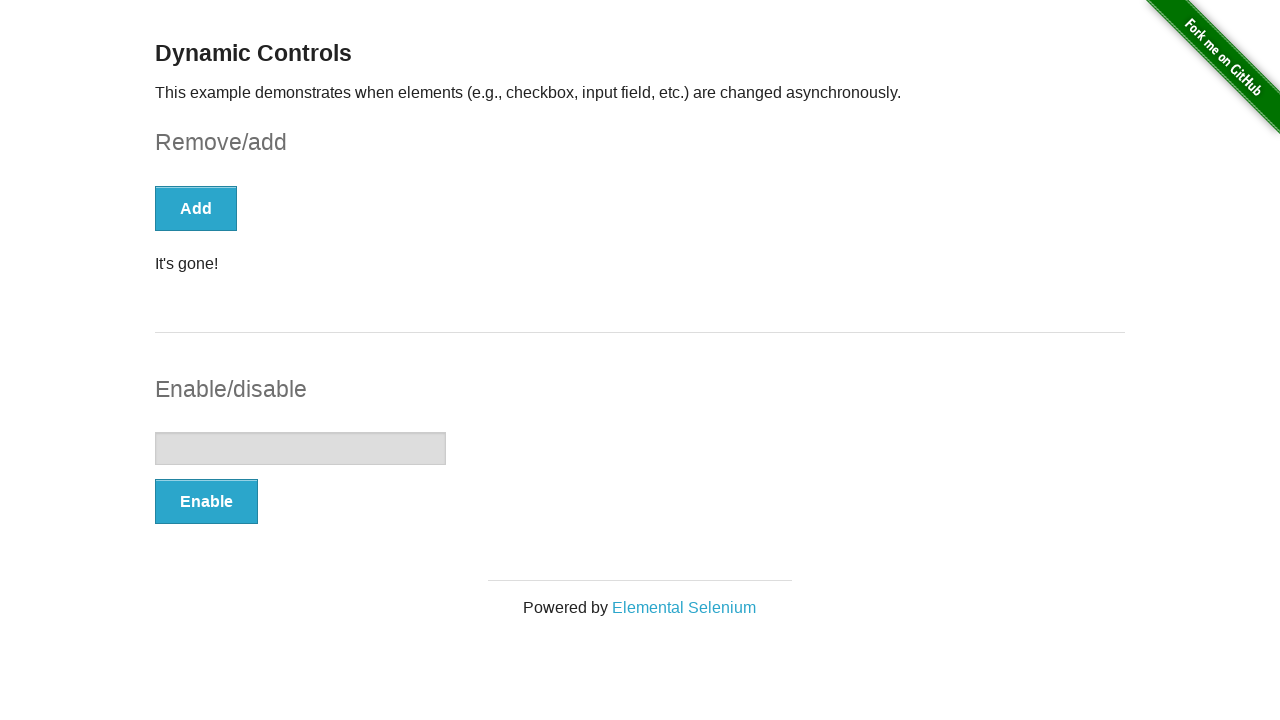

Clicked on Add button to restore checkbox at (196, 208) on xpath=//button[normalize-space()='Add']
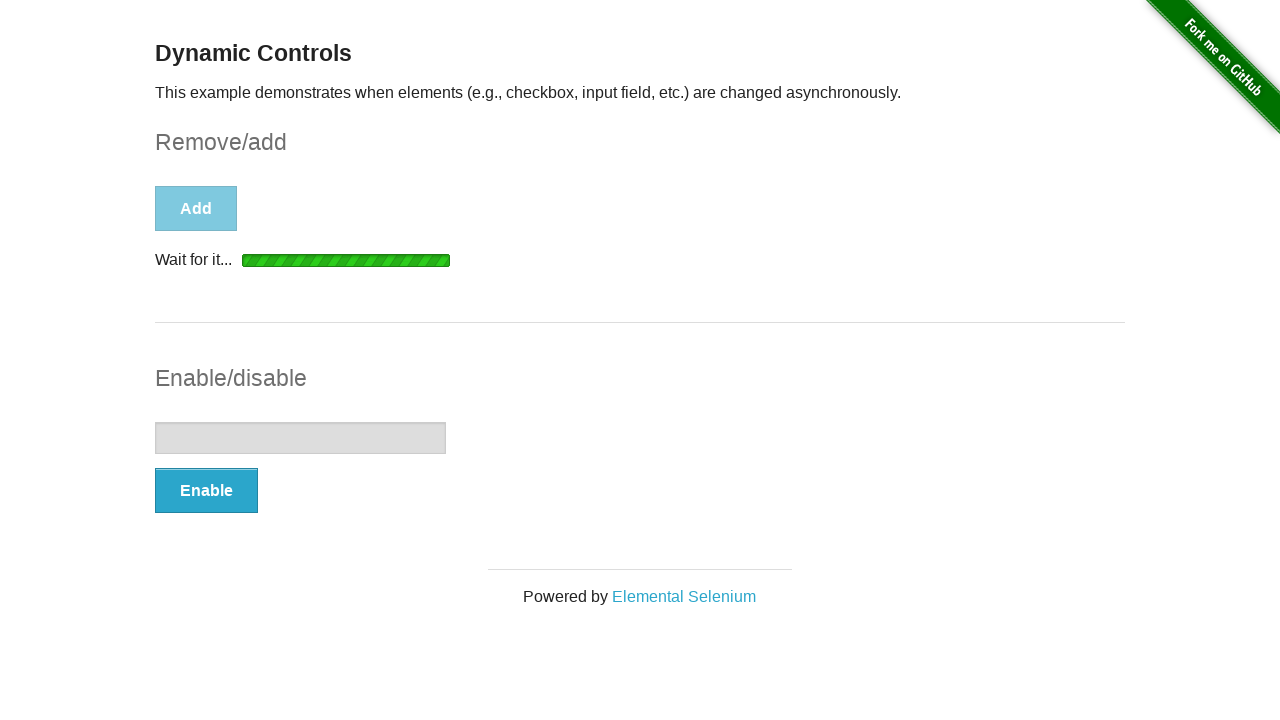

Waited for addition confirmation message to appear
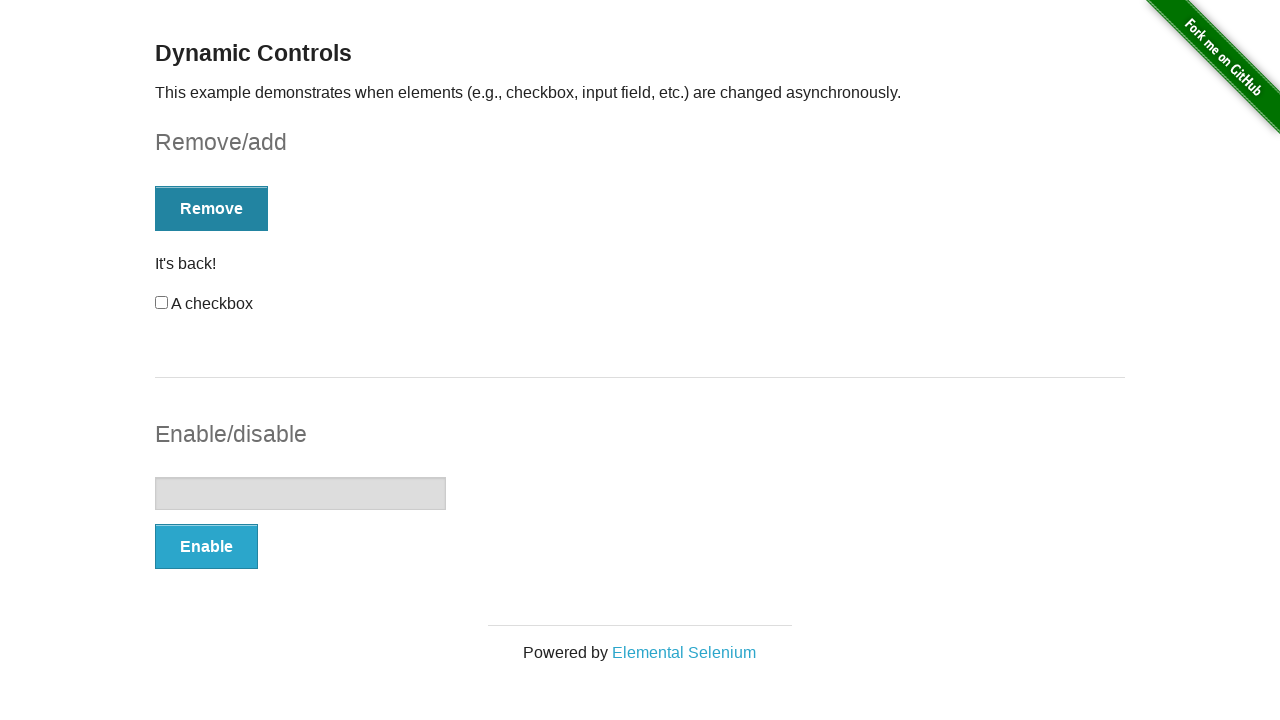

Clicked on Enable button to enable text input field at (206, 546) on xpath=//button[normalize-space()='Enable']
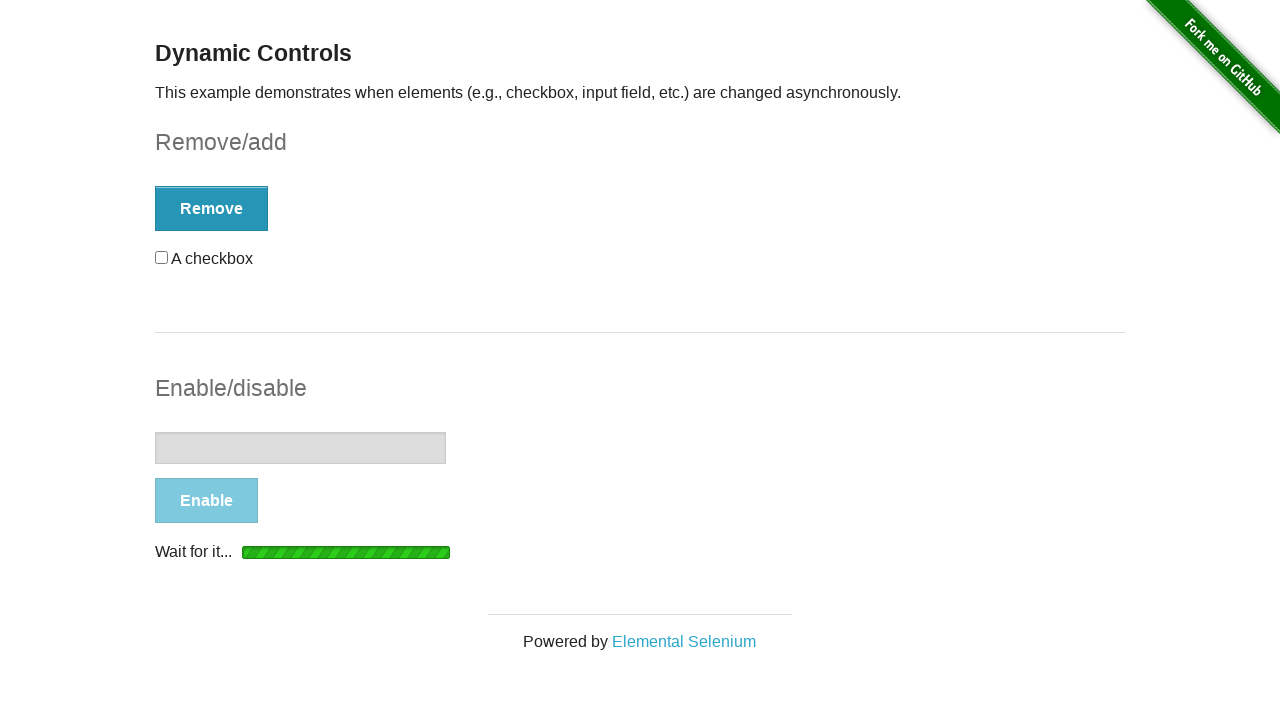

Waited for enable confirmation message to appear
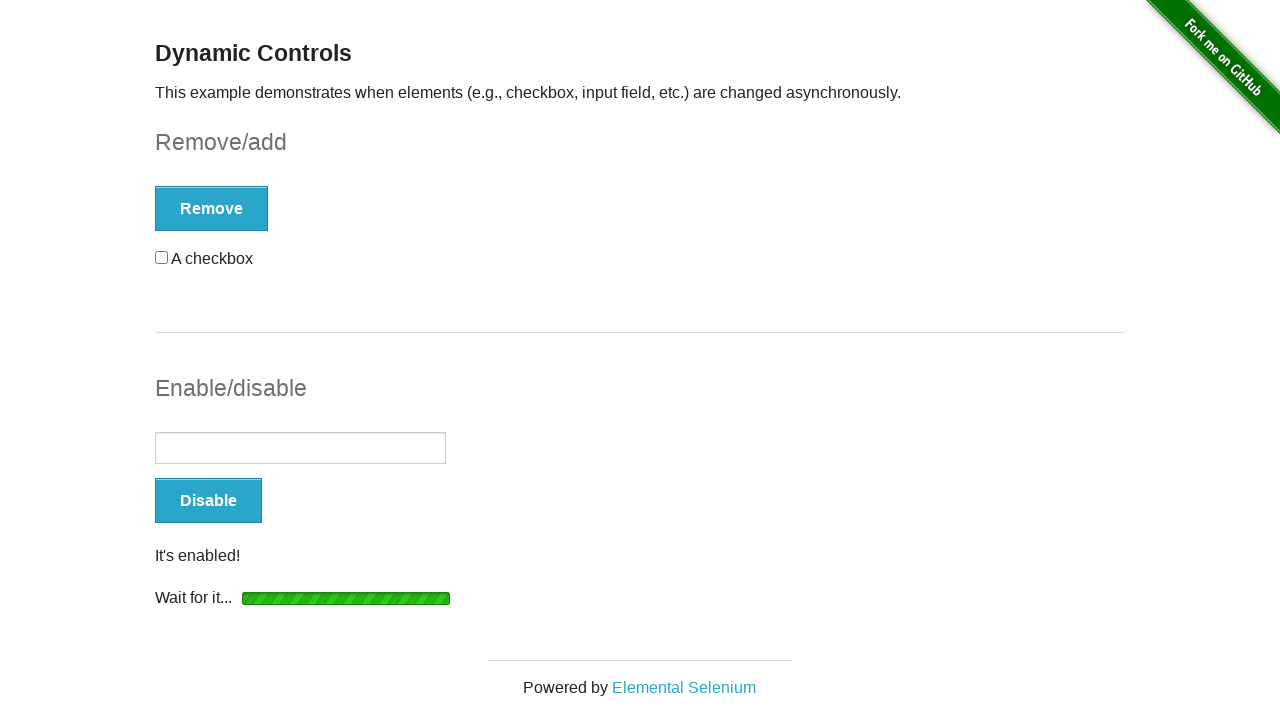

Filled text input field with 'I did it' on input[type='text']
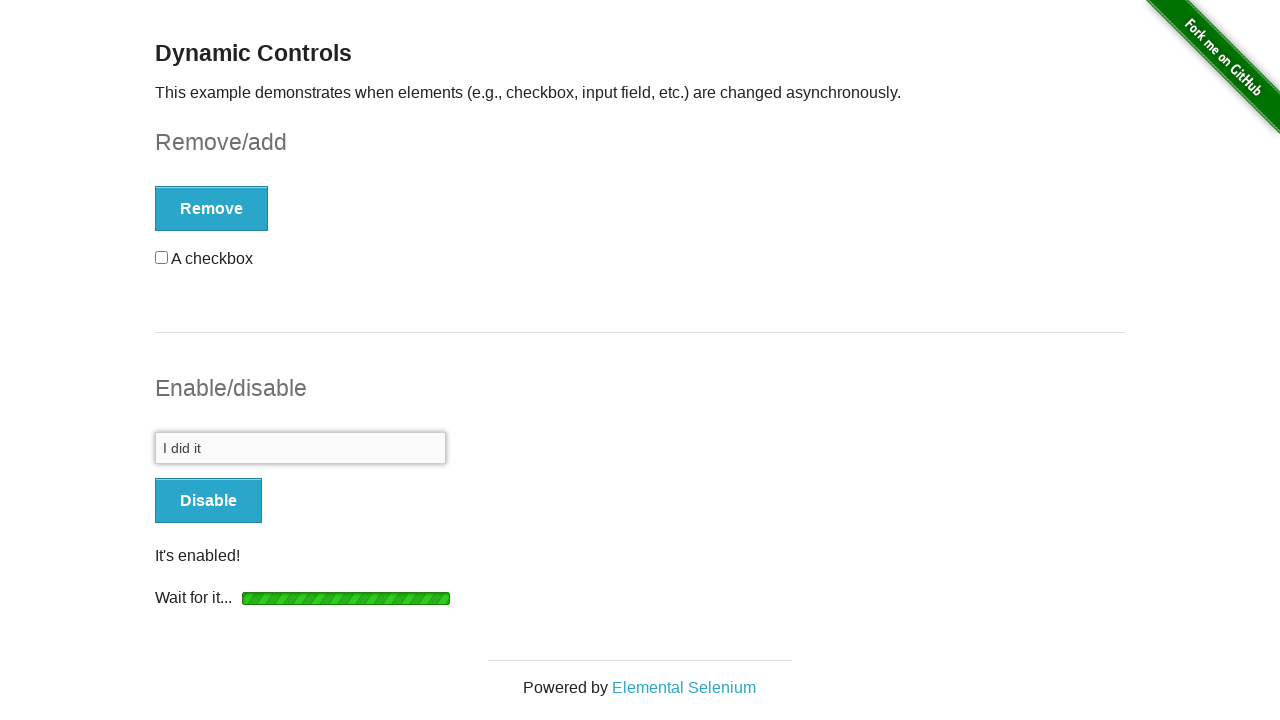

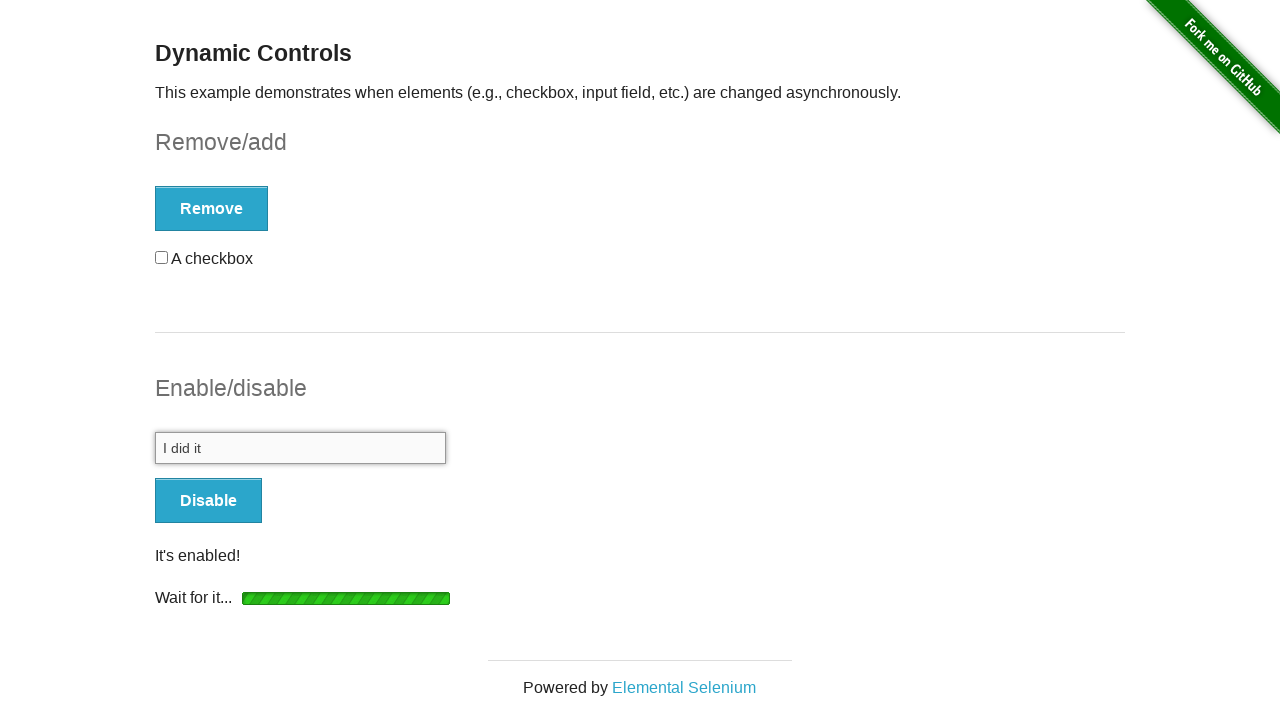